Right-clicks on a specific element and navigates the context menu using keyboard shortcuts to trigger the inspect element action

Starting URL: http://greenstech.in/selenium-course-content.html

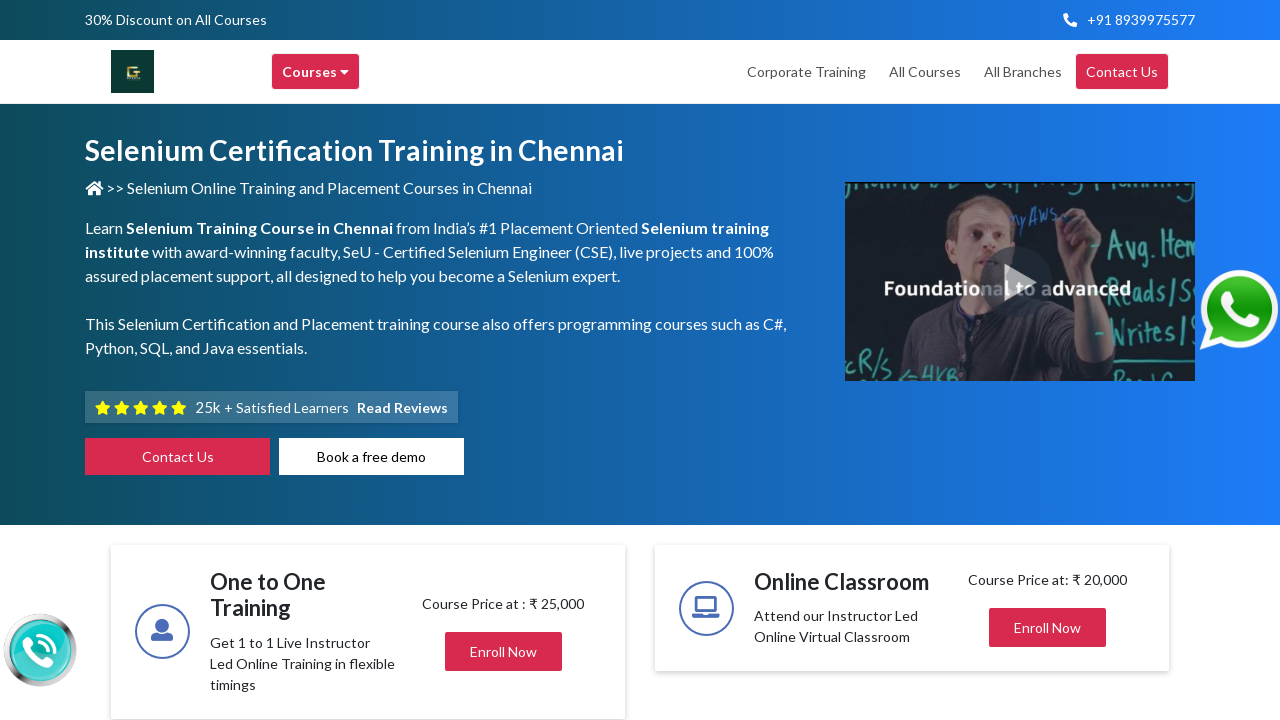

Located heading element with id 'heading304'
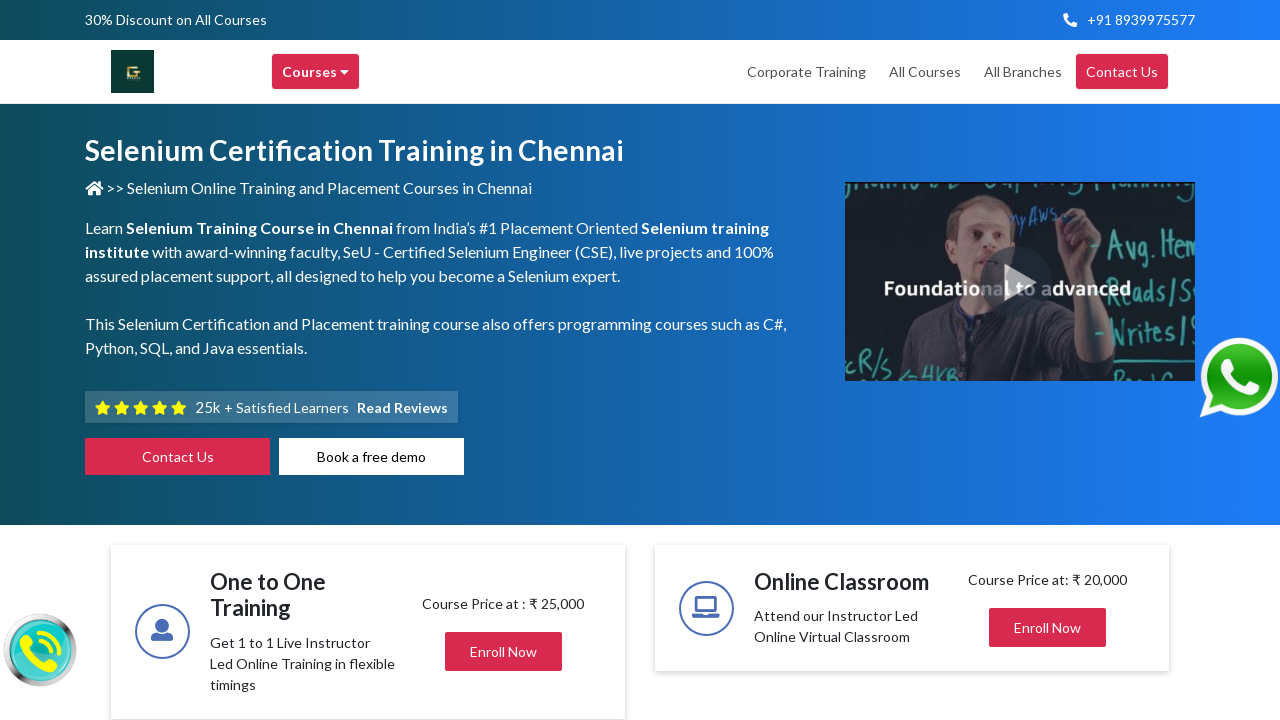

Right-clicked on heading element to open context menu at (1048, 360) on #heading304
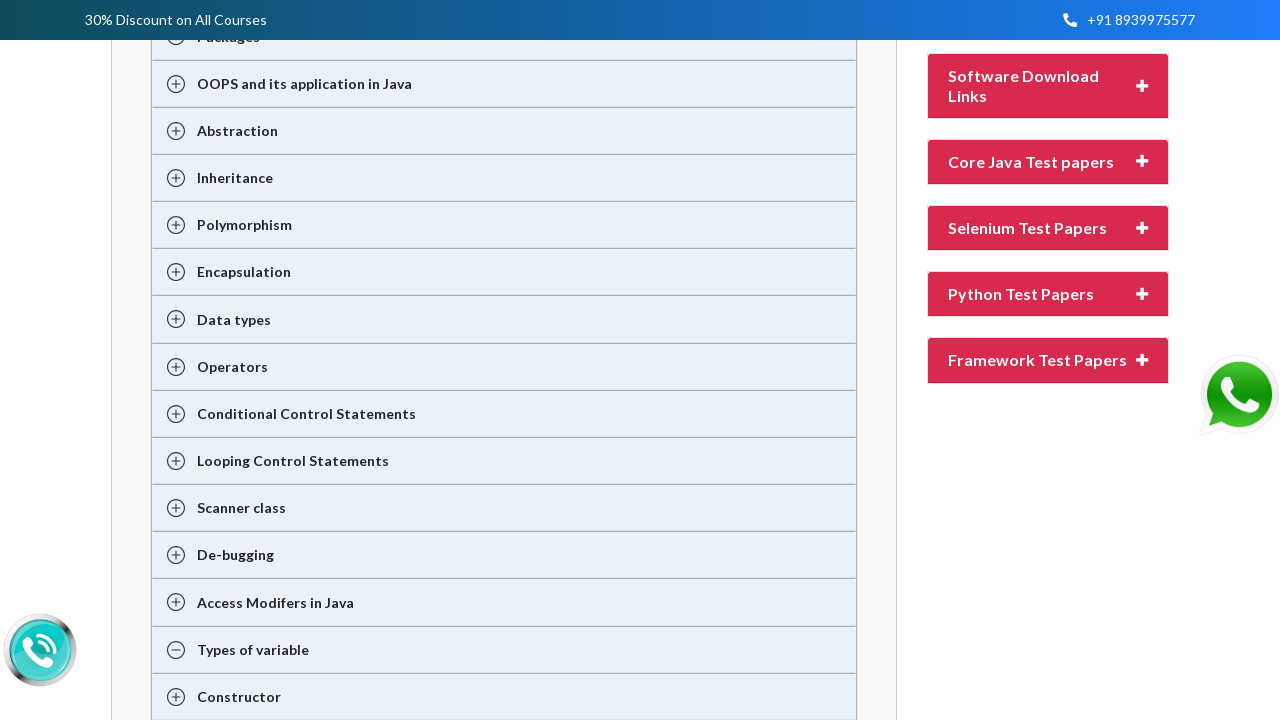

Pressed ArrowUp to navigate context menu
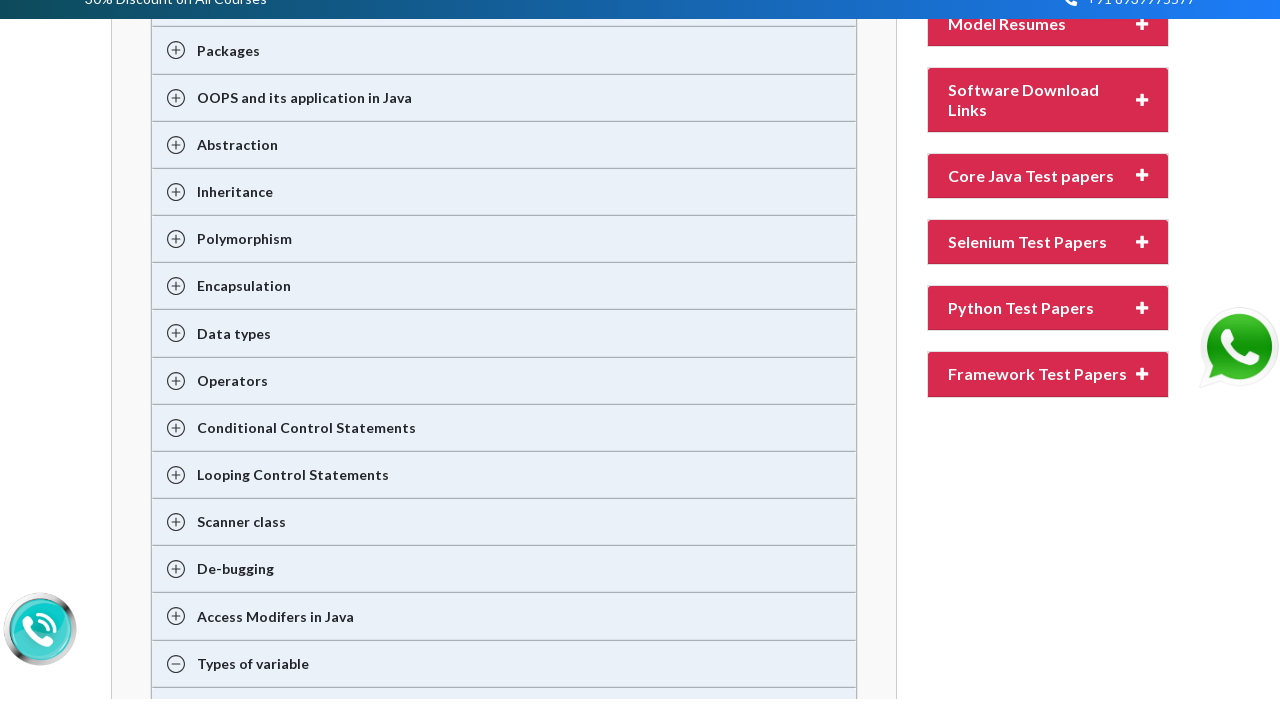

Pressed Enter to trigger inspect element action
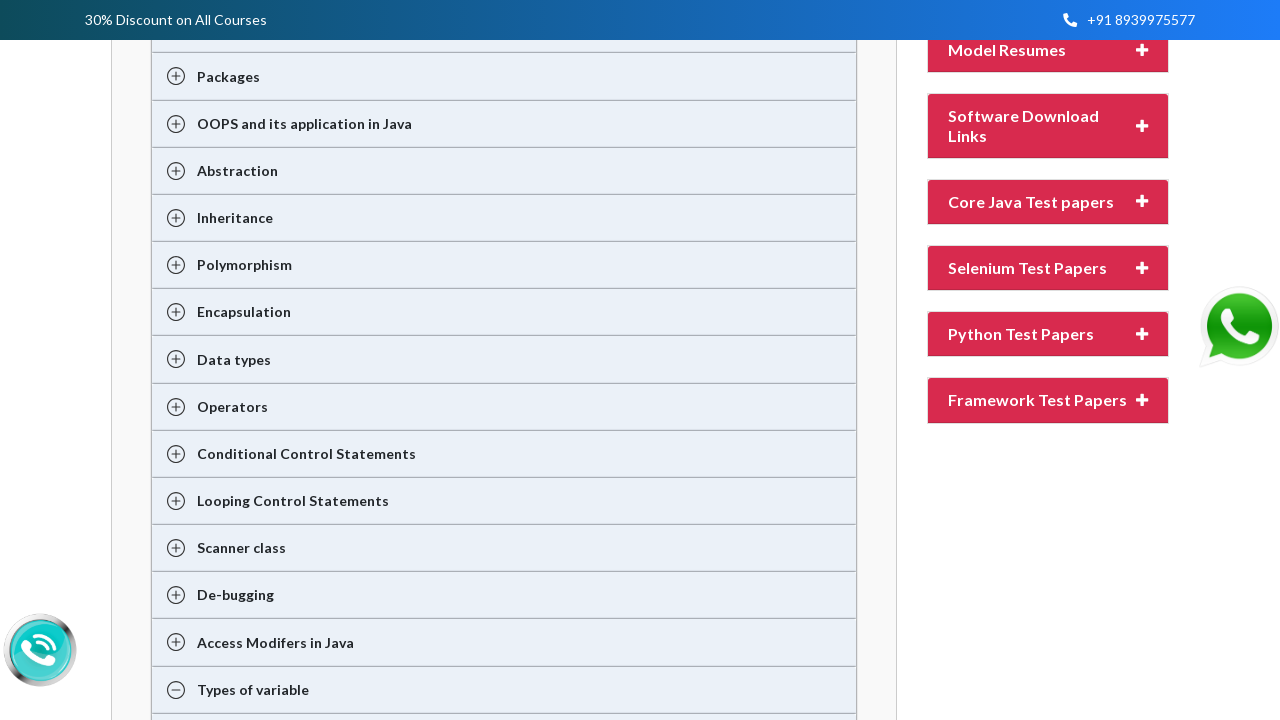

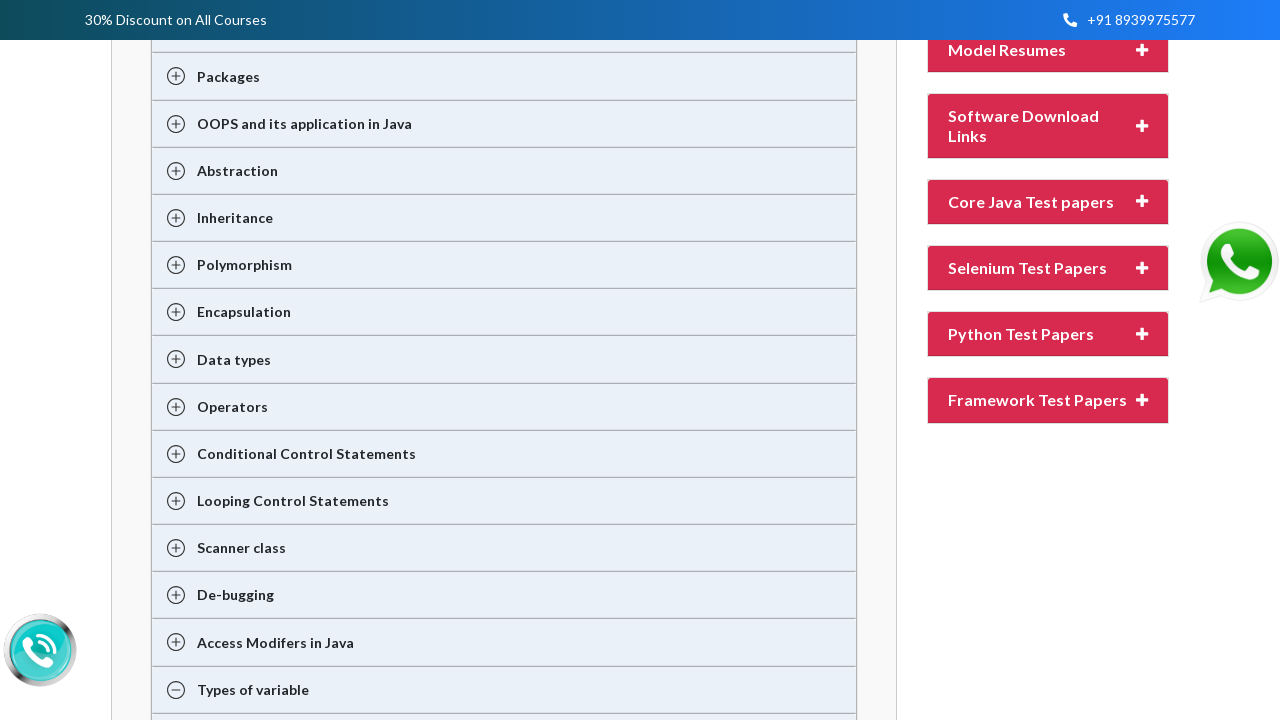